Tests sending the TAB key using action builder and verifies that the page displays the correct result text indicating which key was pressed.

Starting URL: http://the-internet.herokuapp.com/key_presses

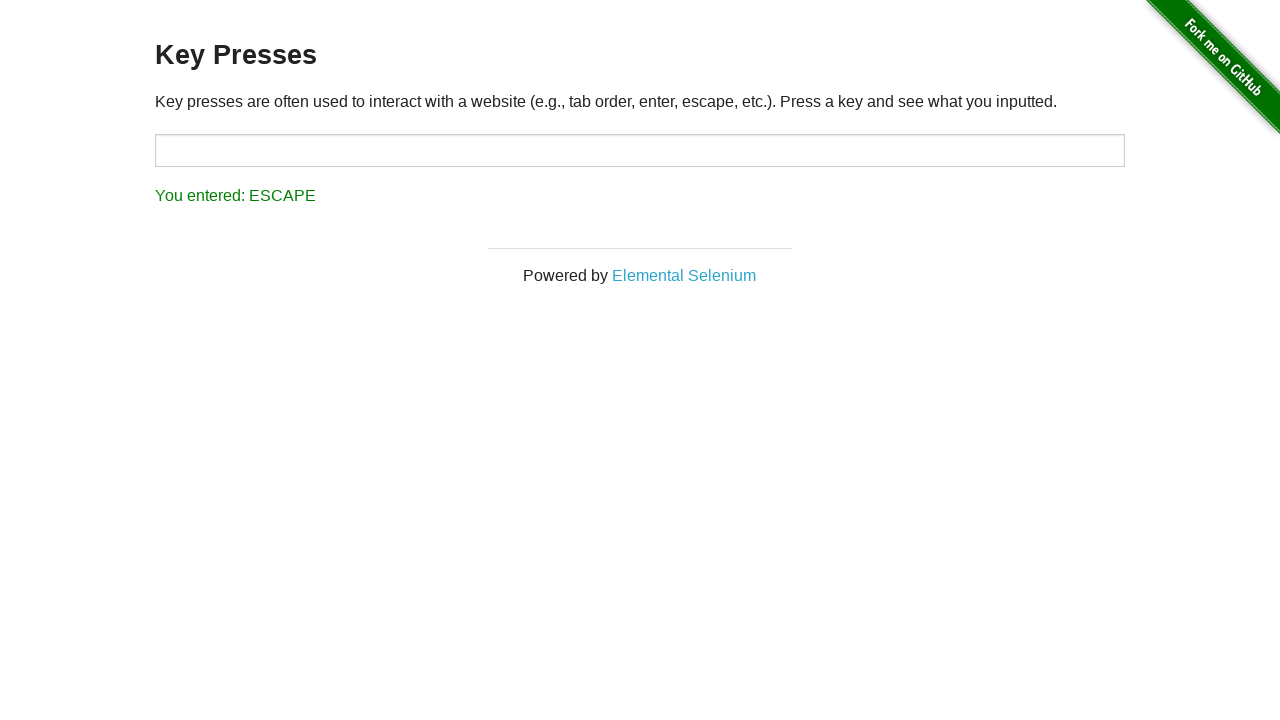

Pressed TAB key
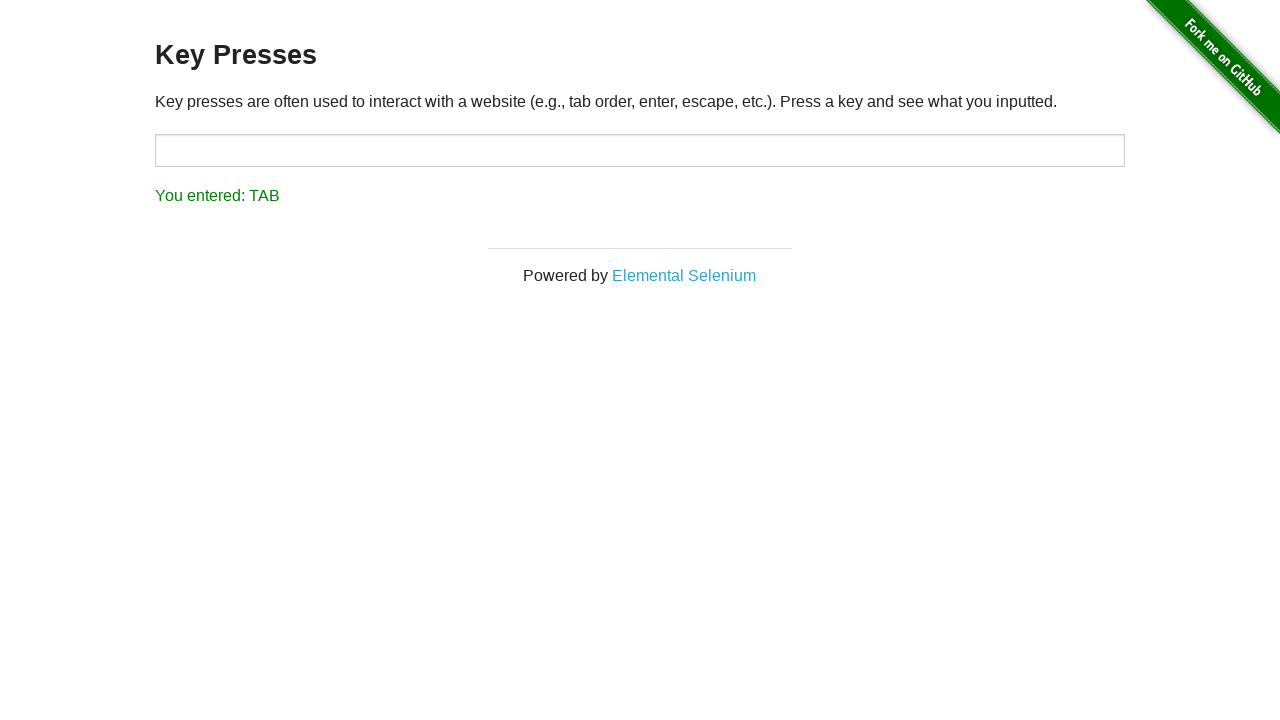

Result element loaded
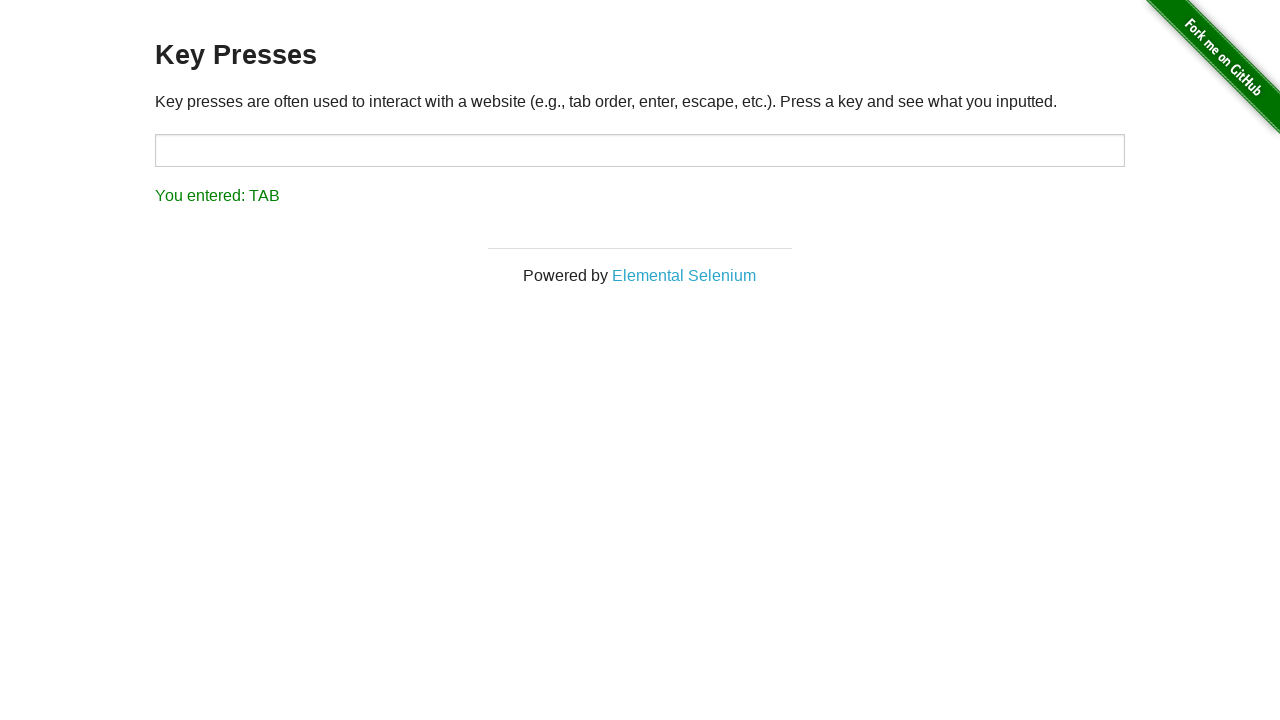

Verified result text shows 'You entered: TAB'
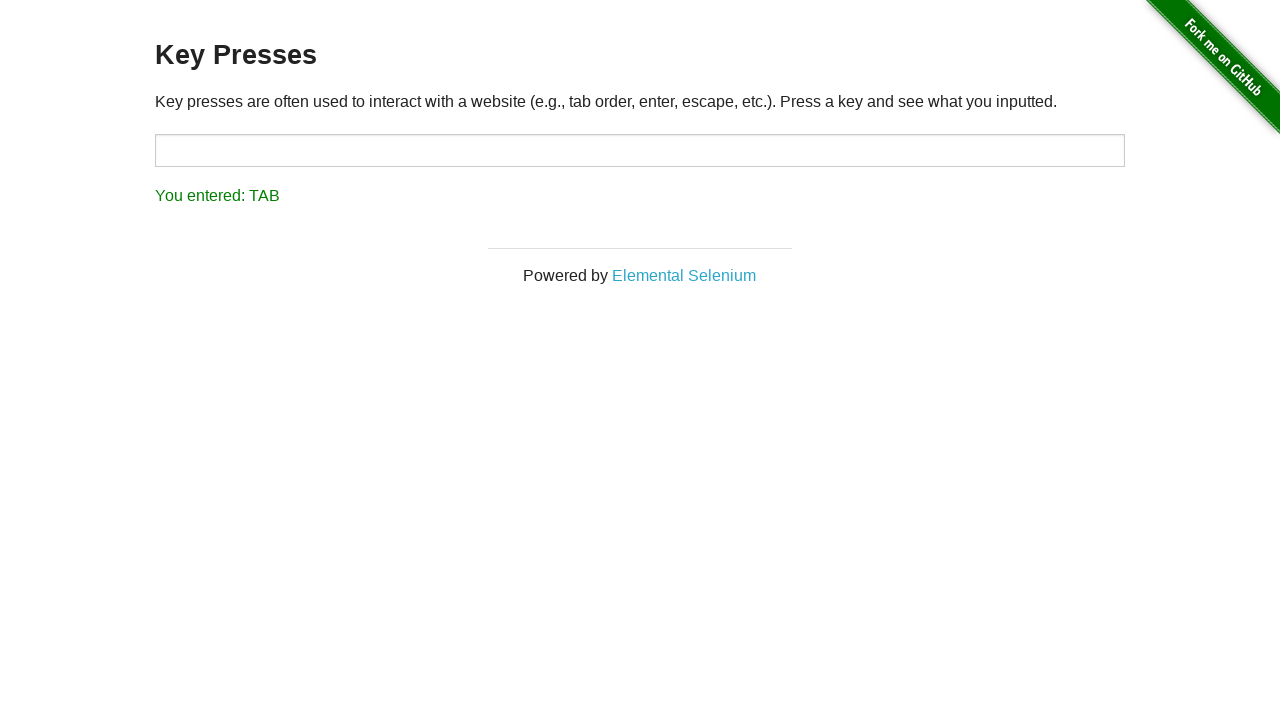

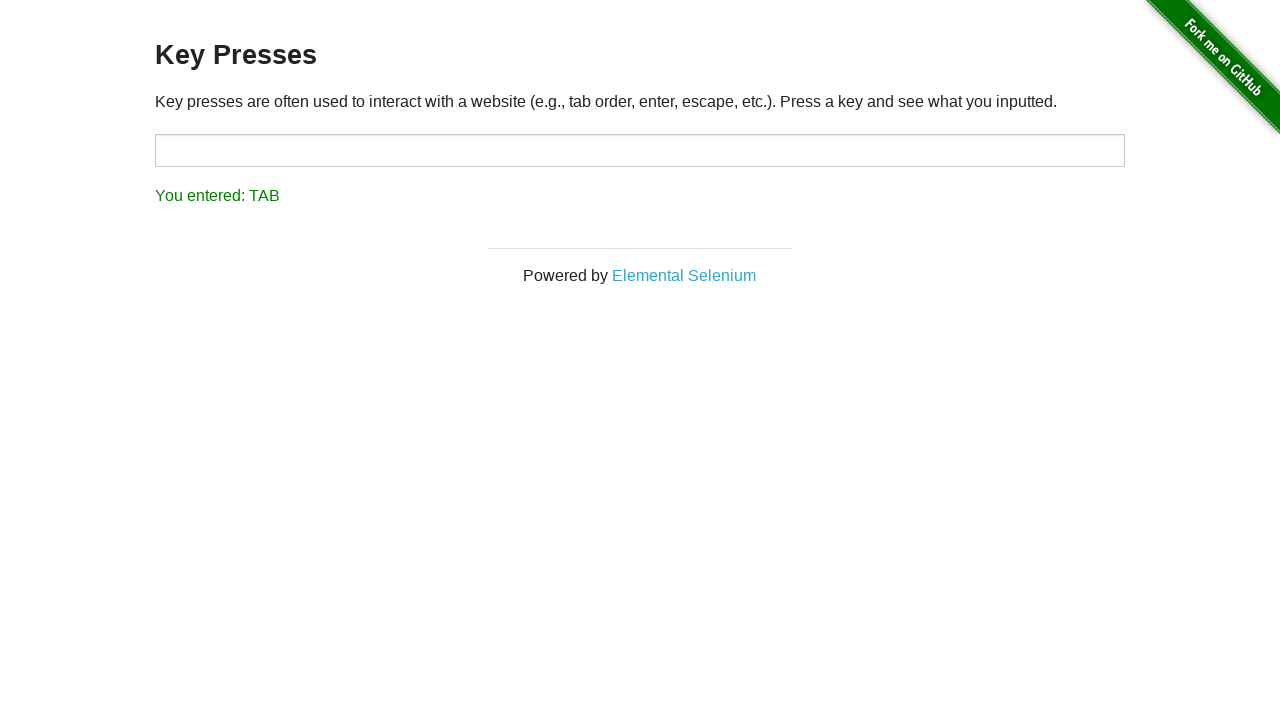